Fills out the patient registration form with name and age, submits it, and verifies success message appears

Starting URL: https://odontologic-system.vercel.app/add

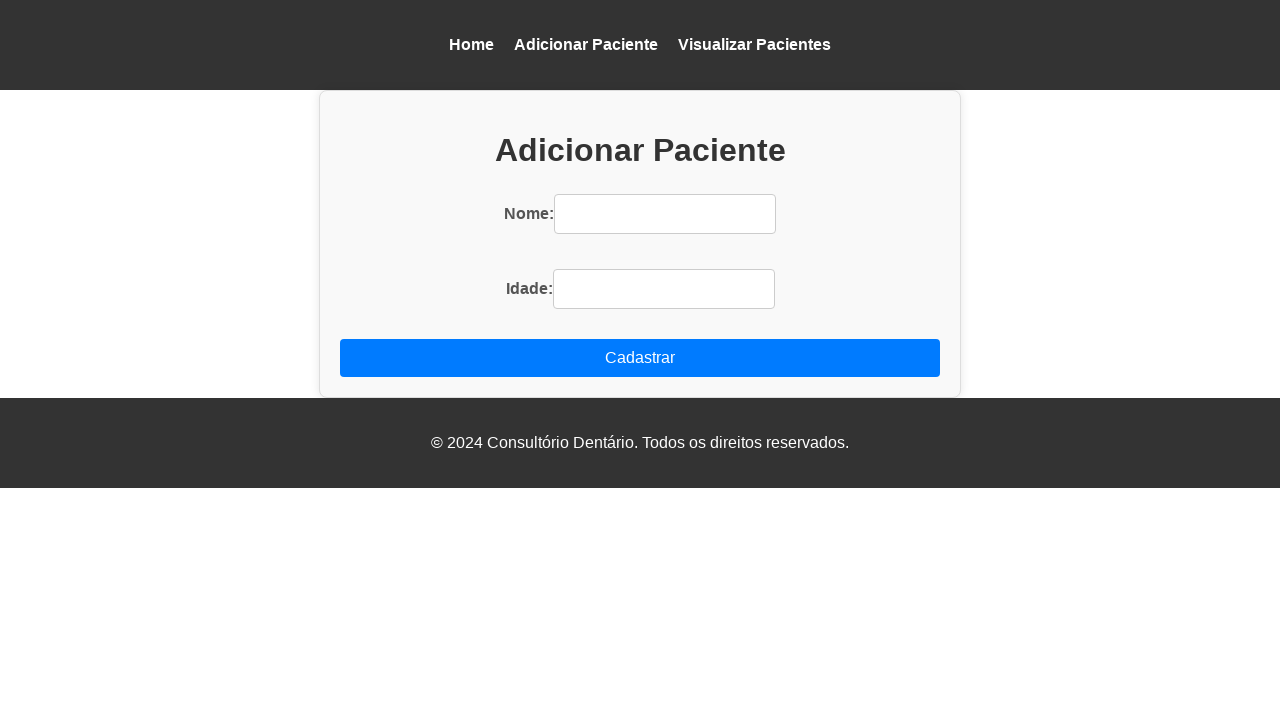

Filled patient name field with 'Maria Santos Silva' on (//div[@class='add-resource']//input)[1]
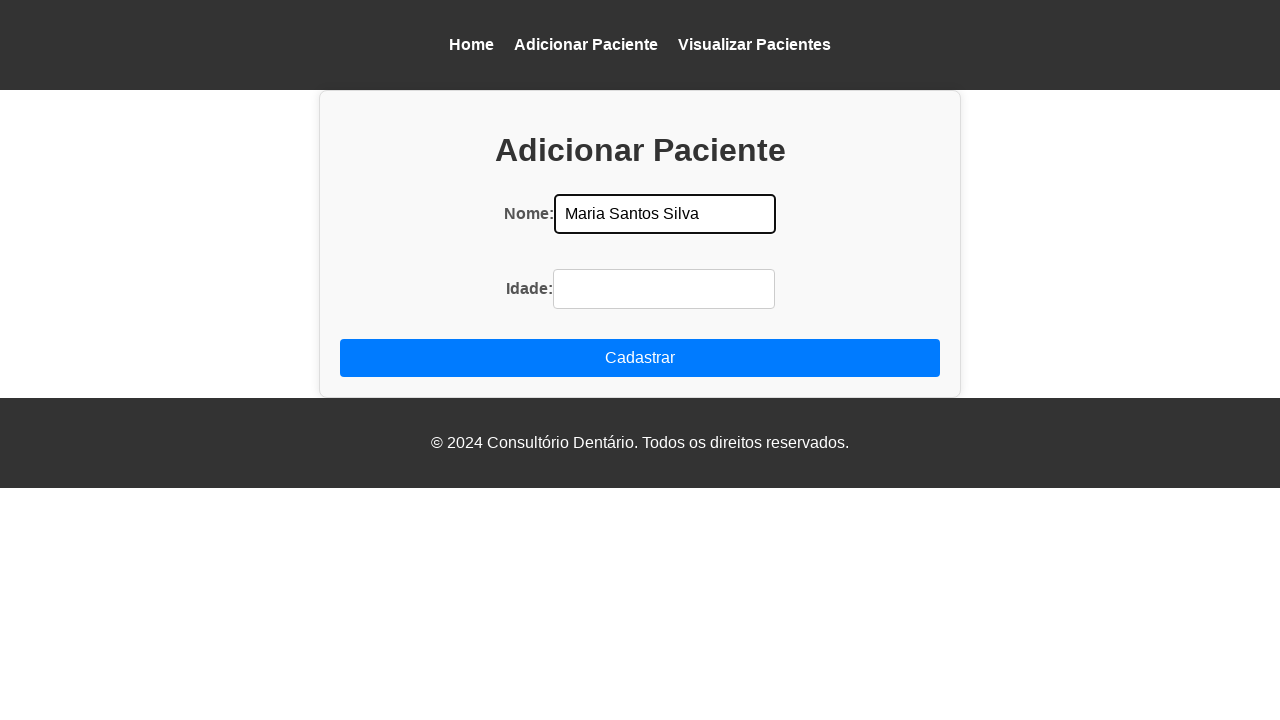

Filled patient age field with '34' on (//div[@class='add-resource']//input)[2]
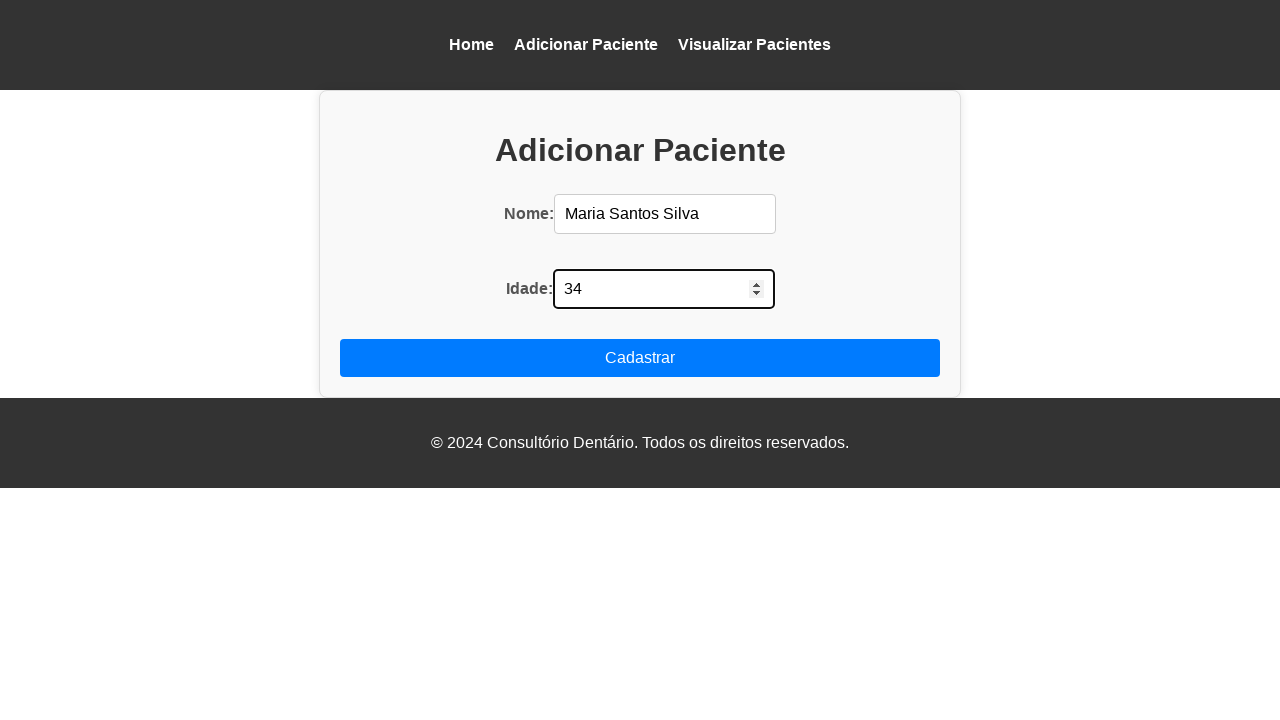

Clicked submit button to register patient at (640, 358) on button[type='submit']
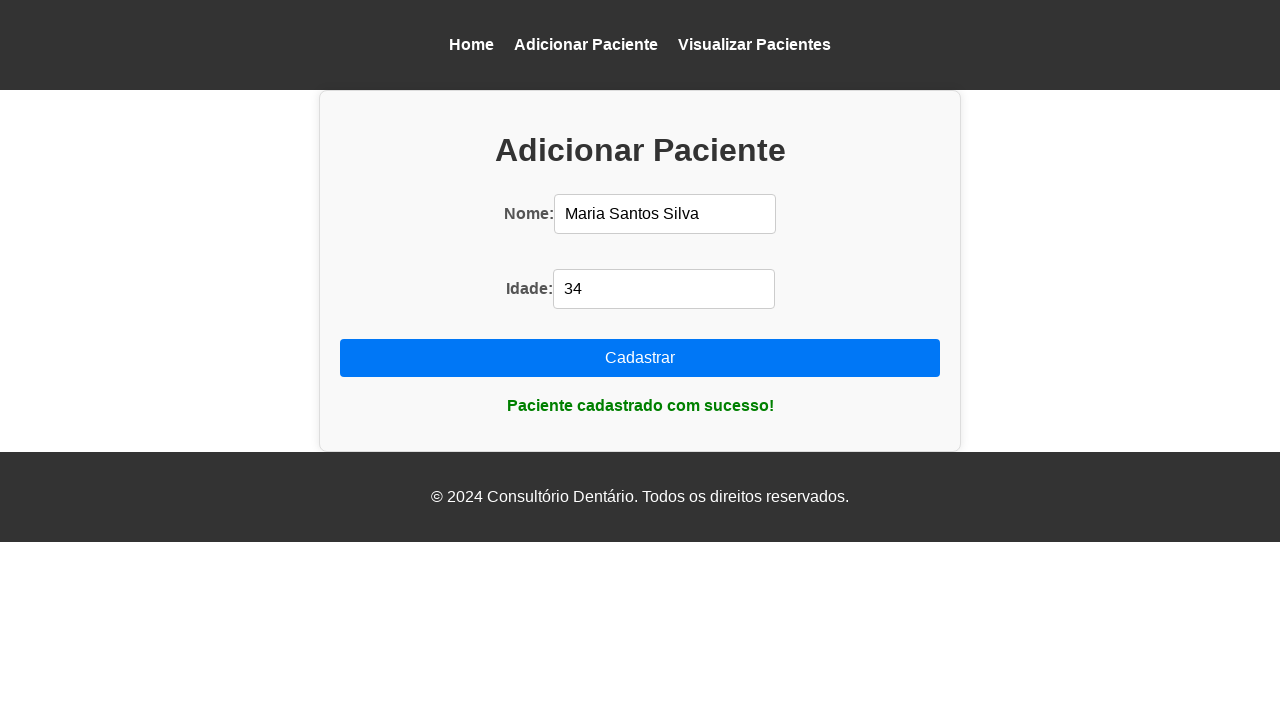

Success message 'Paciente cadastrado com sucesso!' appeared
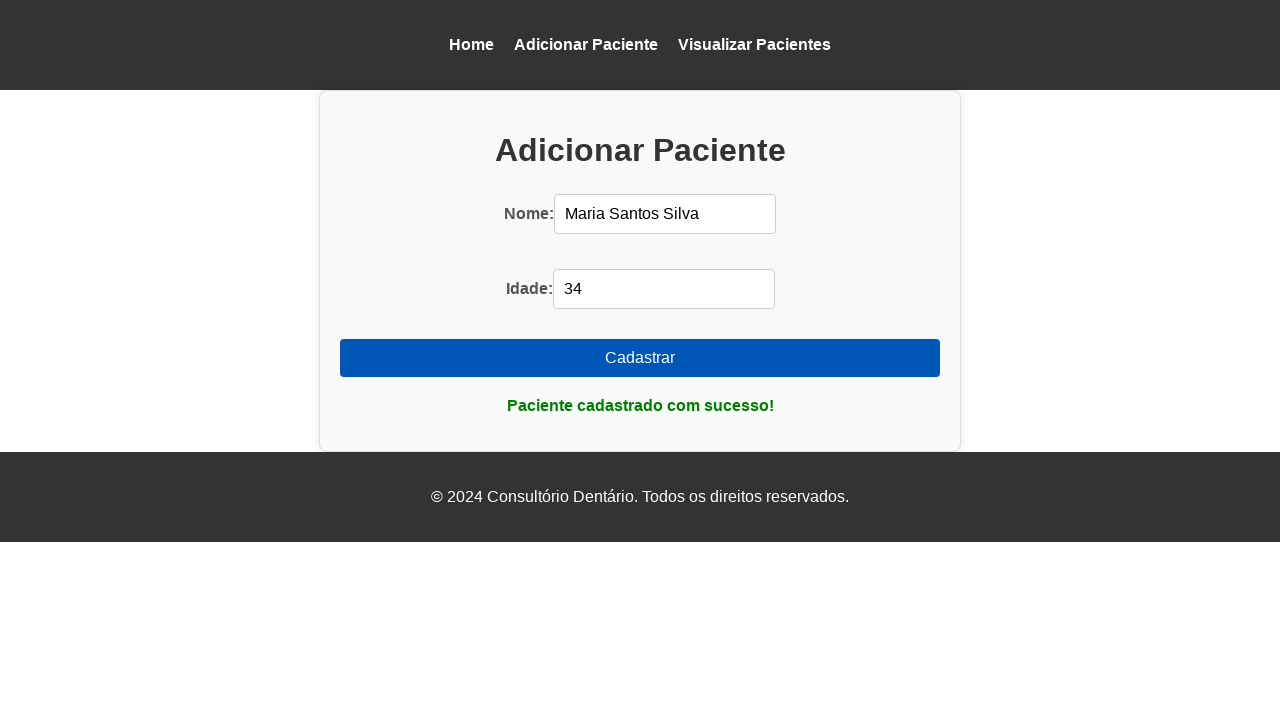

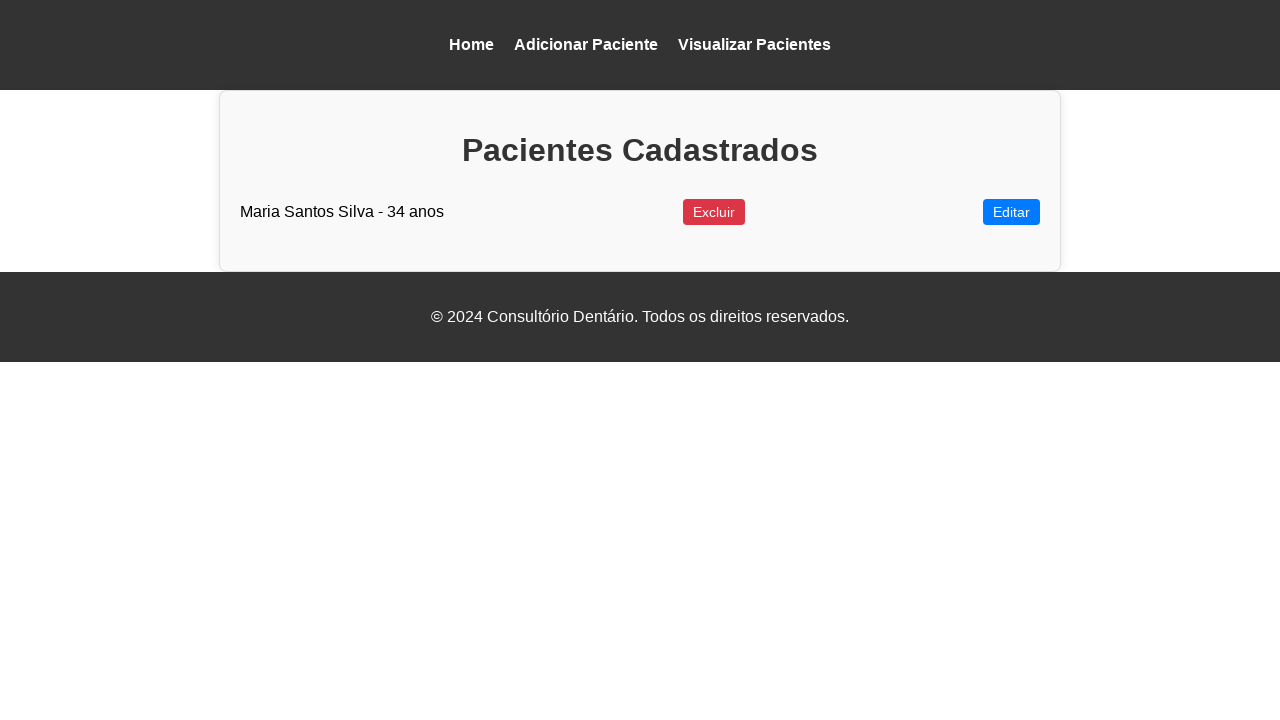